Navigates to the Selenium official website and scrolls down the page by 1000 pixels using JavaScript execution

Starting URL: https://www.selenium.dev/

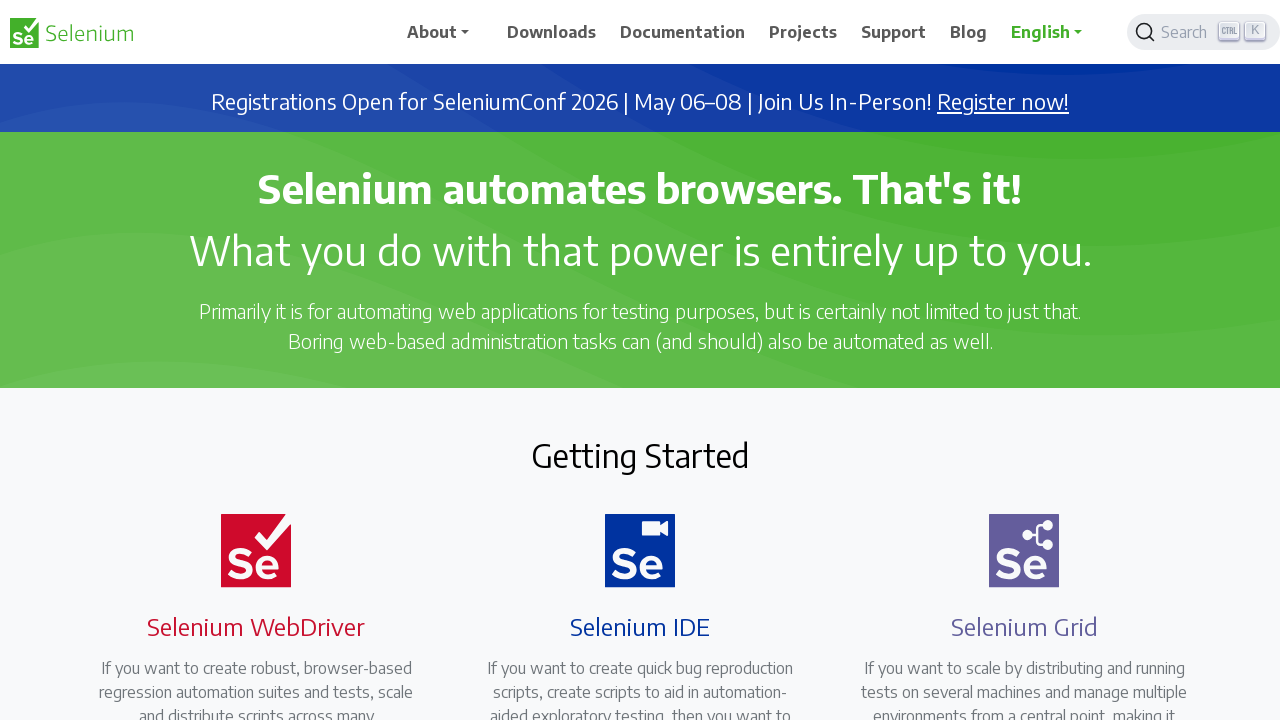

Navigated to Selenium official website
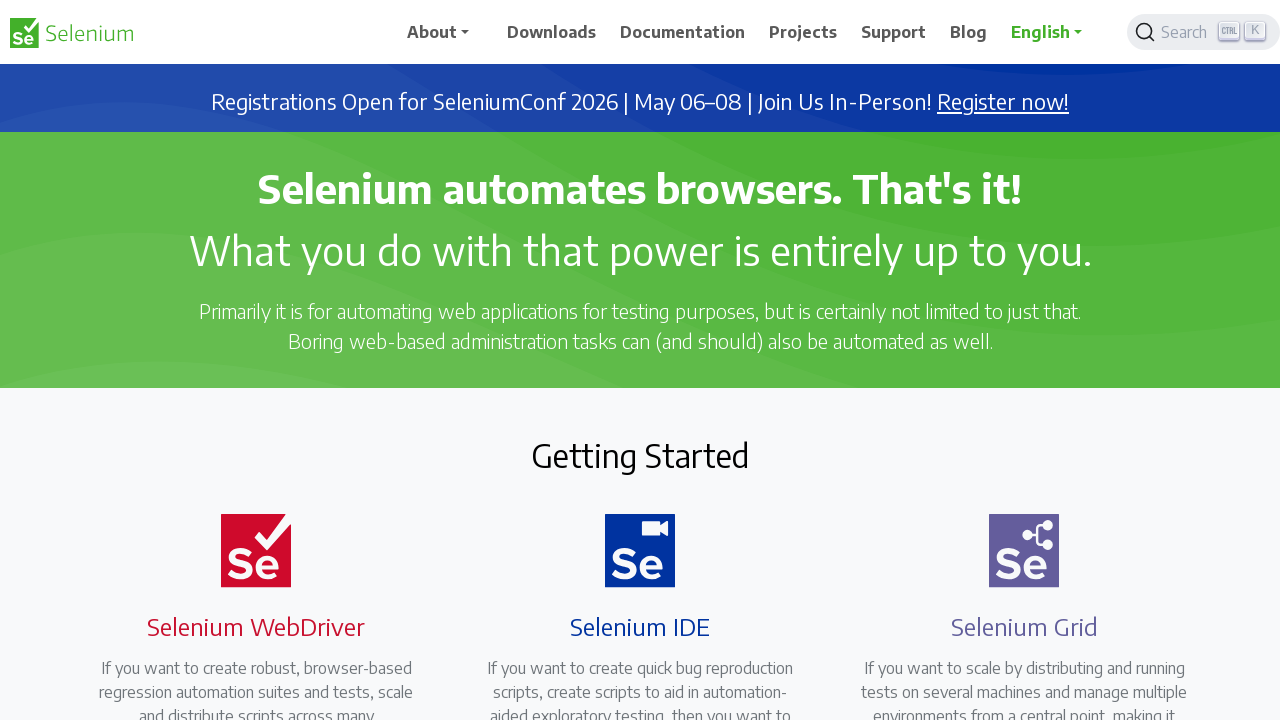

Scrolled down the page by 1000 pixels using JavaScript
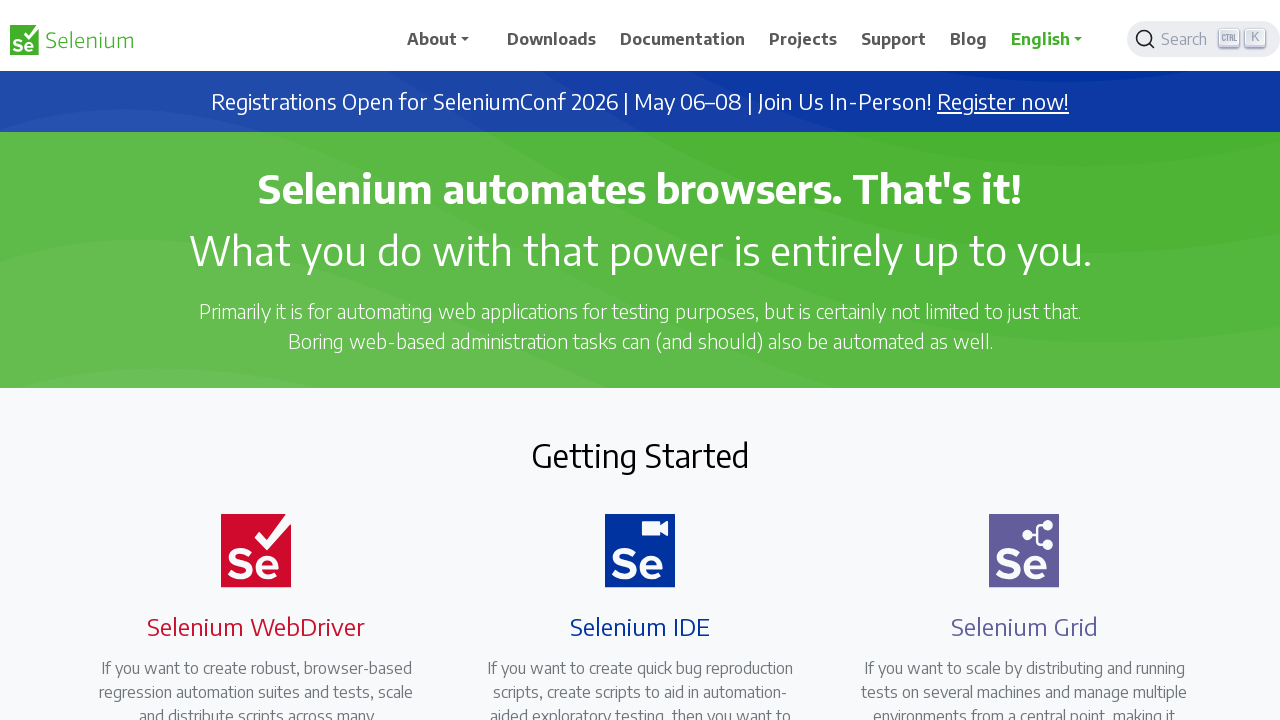

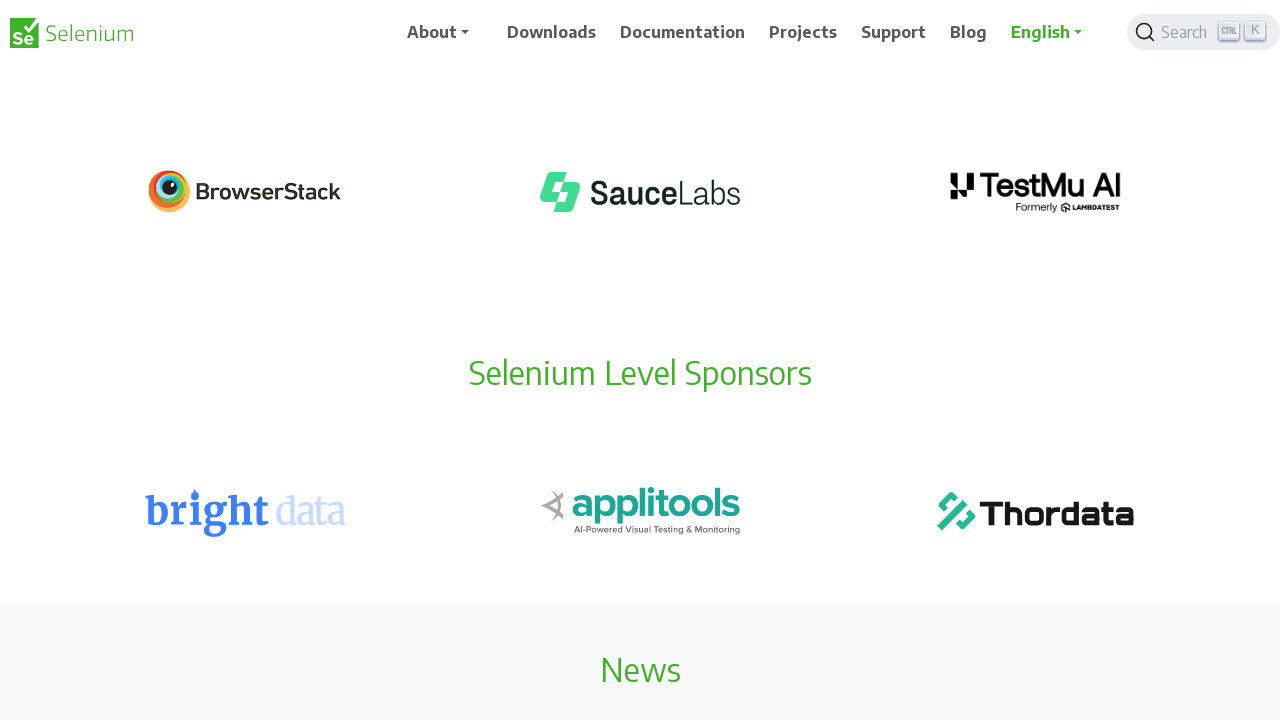